Tests drag and drop functionality on the jQuery UI droppable demo page by dragging an element and dropping it onto a target area.

Starting URL: https://jqueryui.com/droppable/

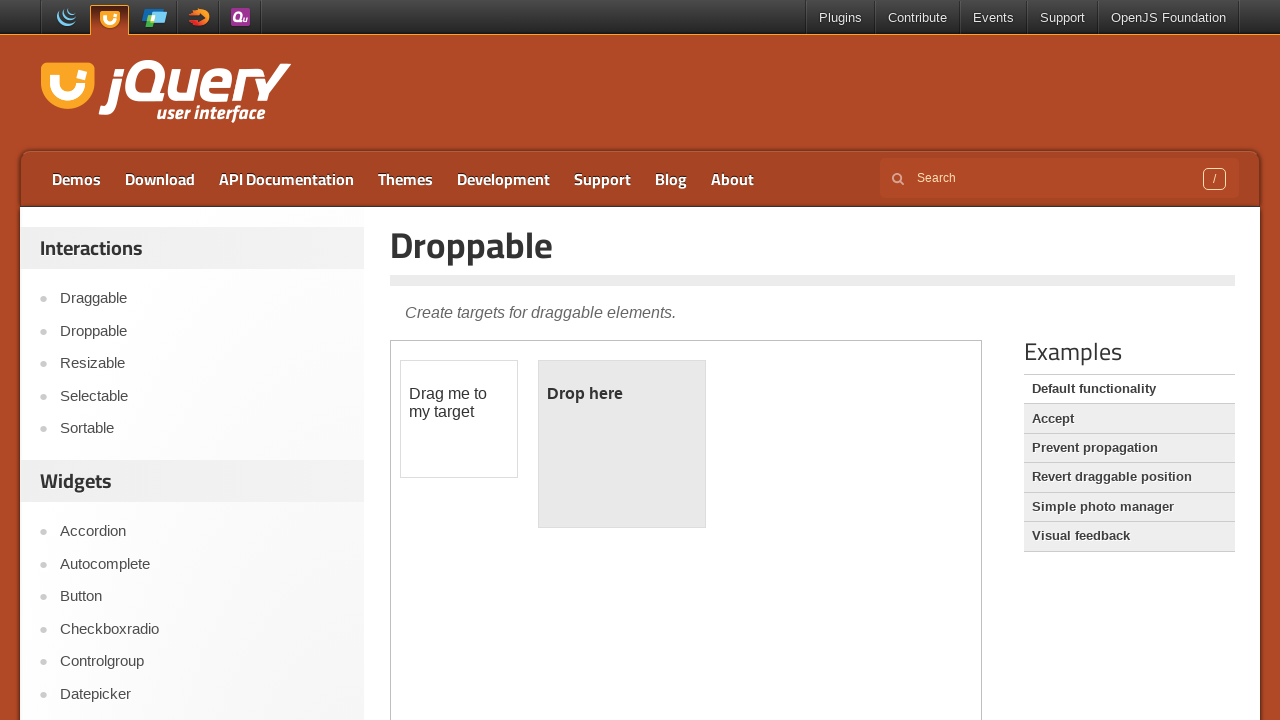

Located the iframe containing droppable elements
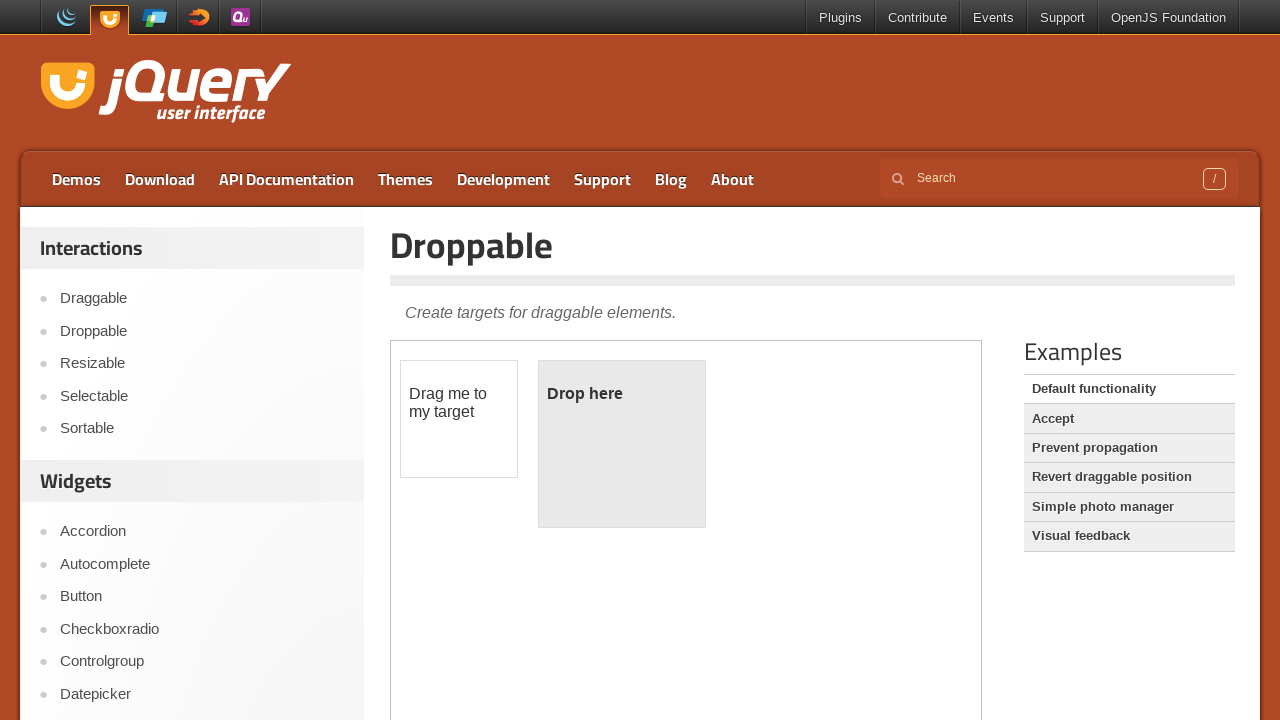

Located the draggable element
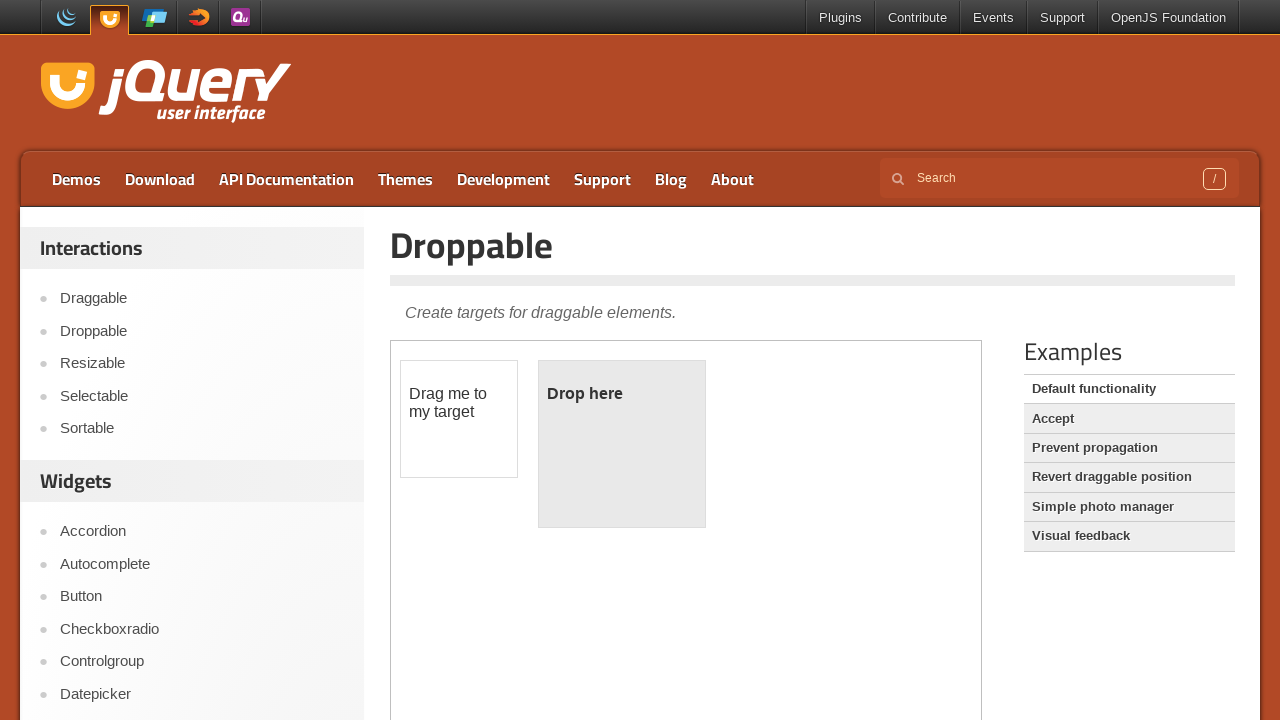

Located the droppable target area
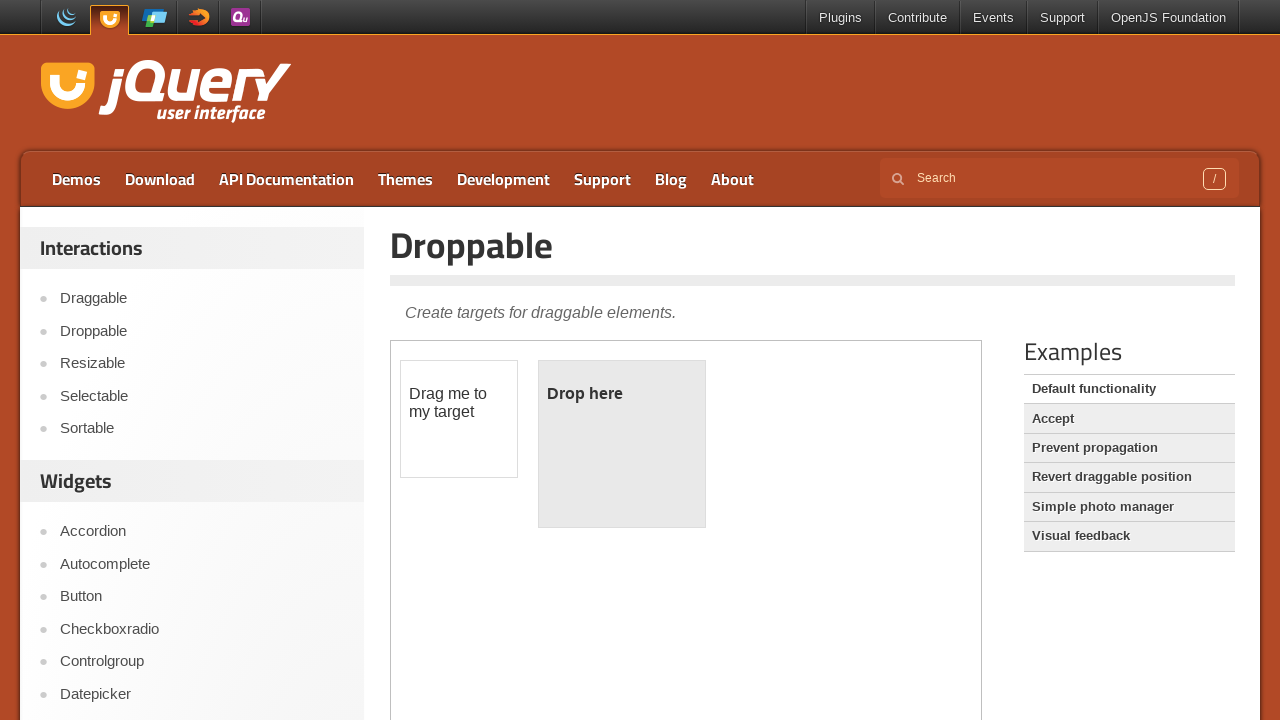

Dragged the draggable element onto the droppable target area at (622, 444)
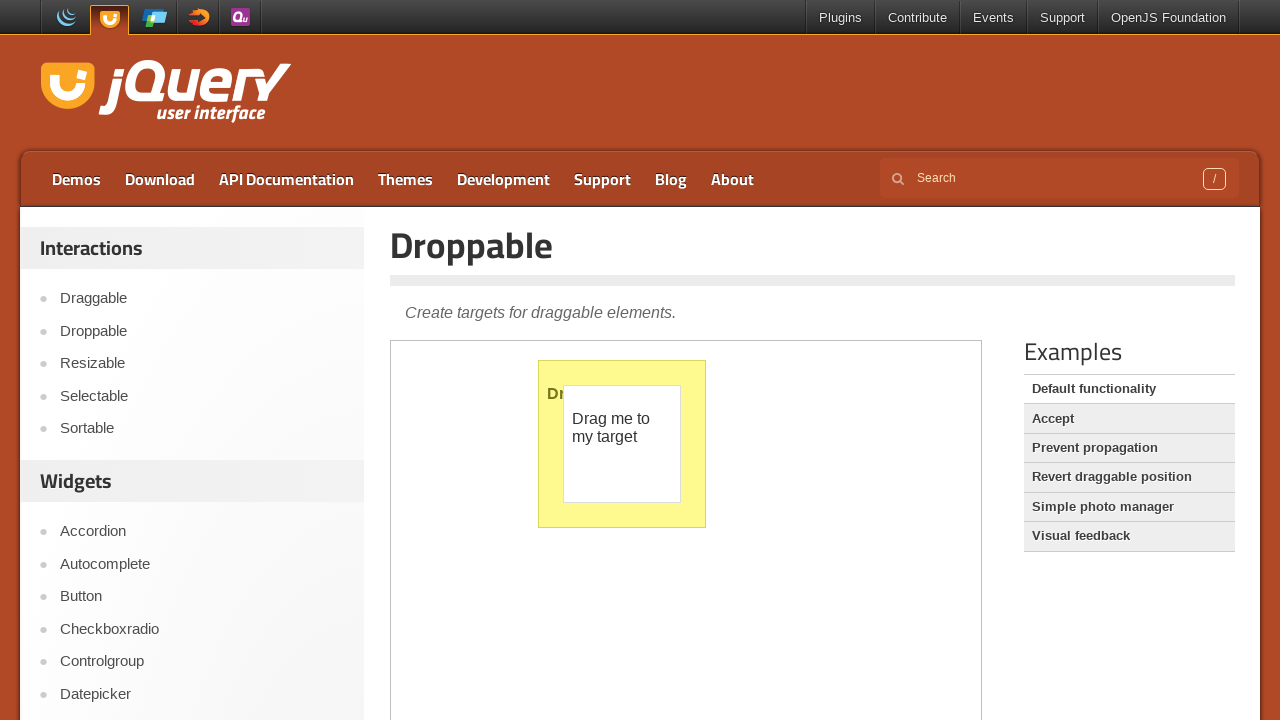

Verified the drop was successful - droppable element now shows 'Dropped!' text
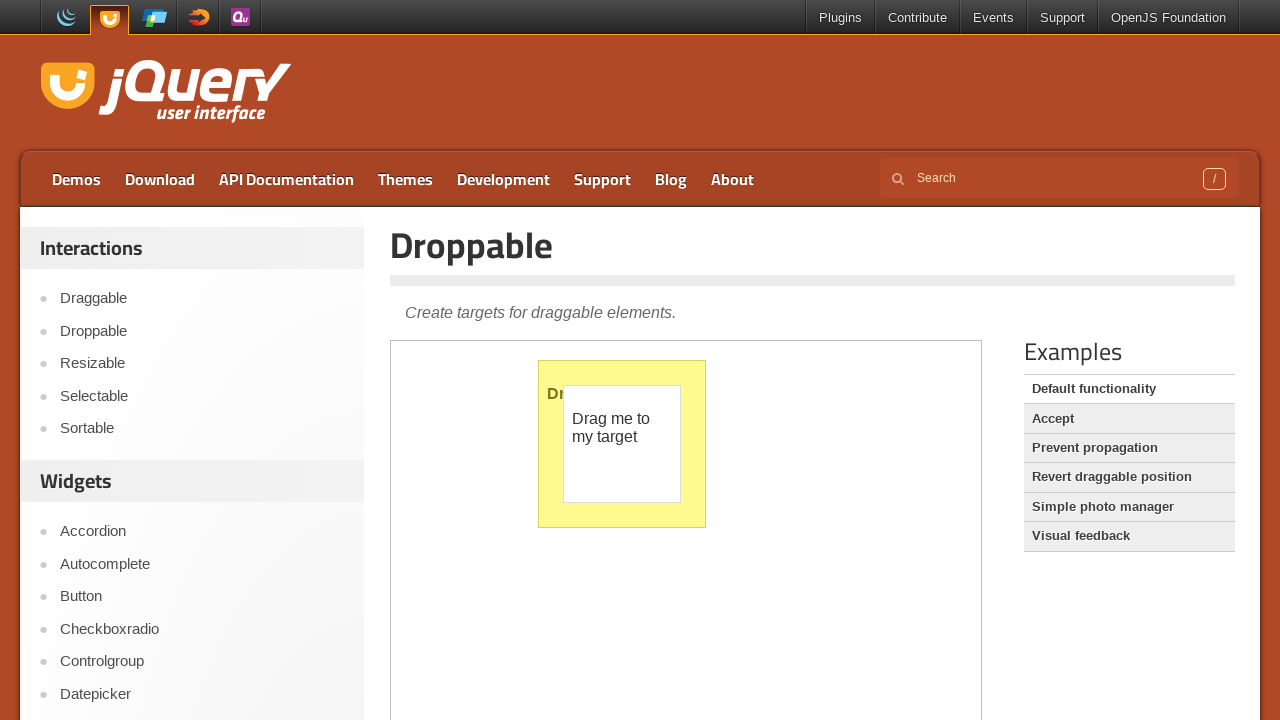

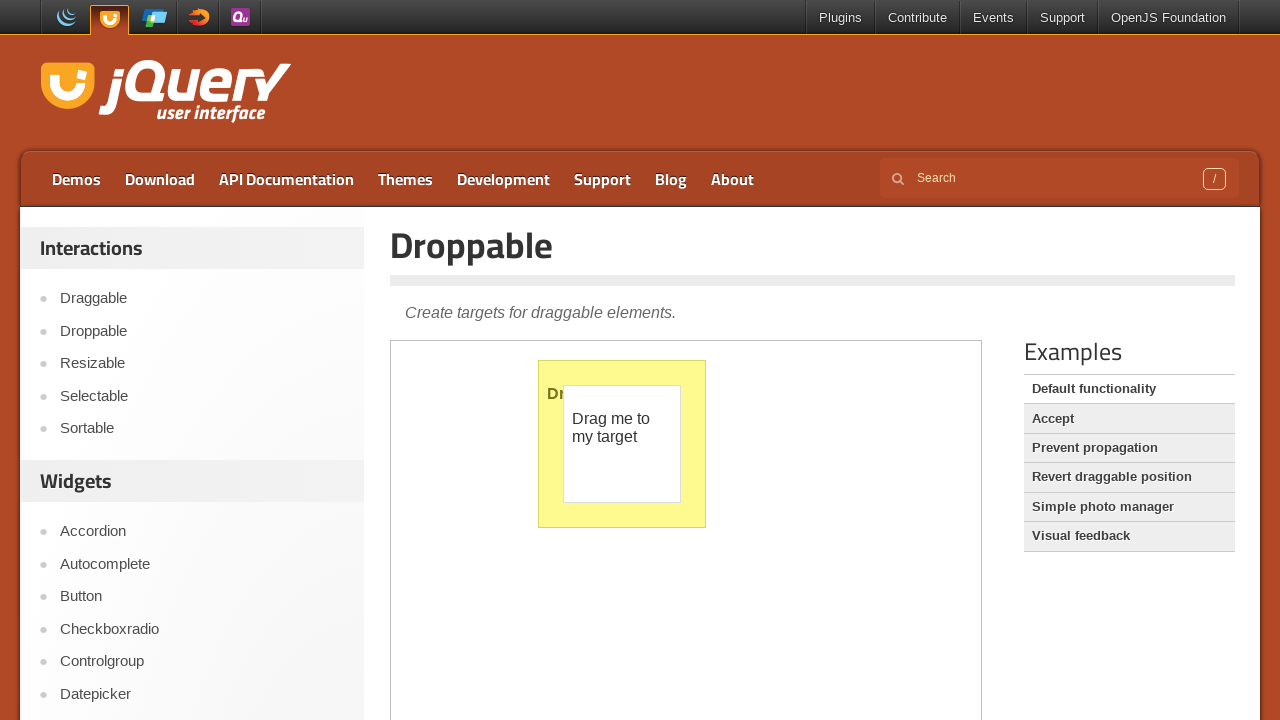